Tests file upload functionality on an Angular file upload demo page by selecting a file through the file input element.

Starting URL: http://nervgh.github.io/pages/angular-file-upload/examples/simple/

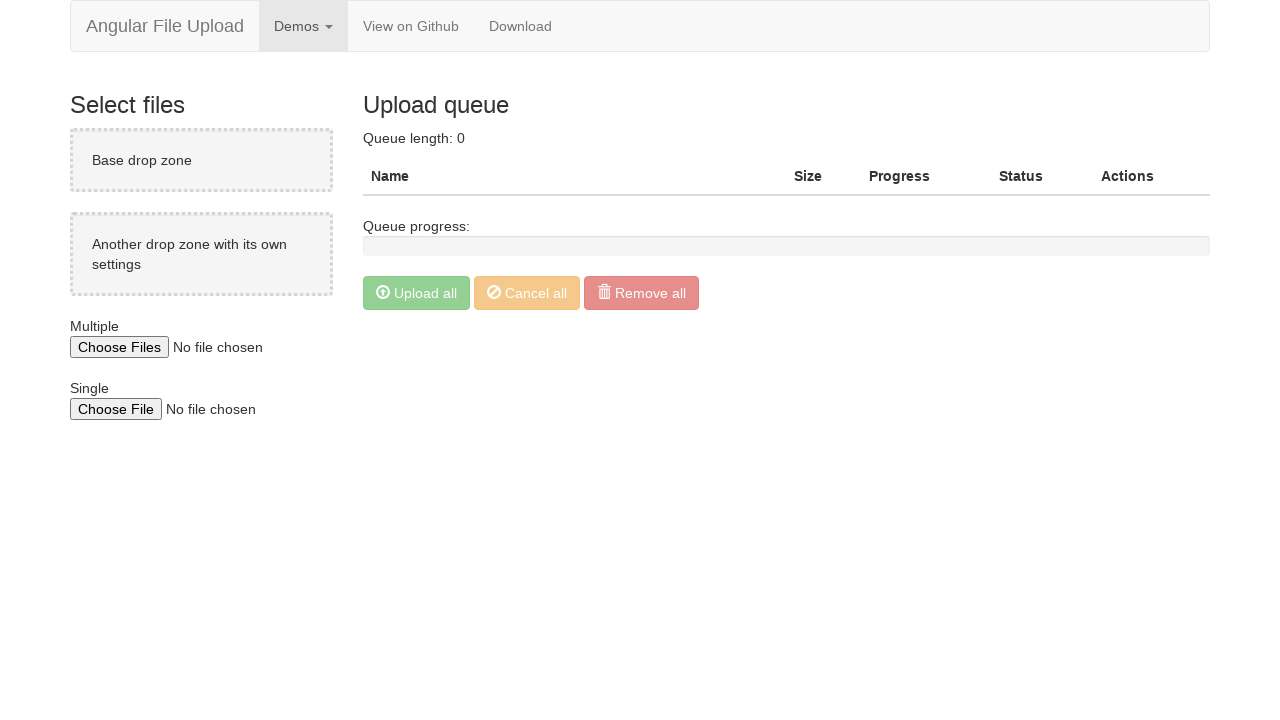

Created temporary test file for upload
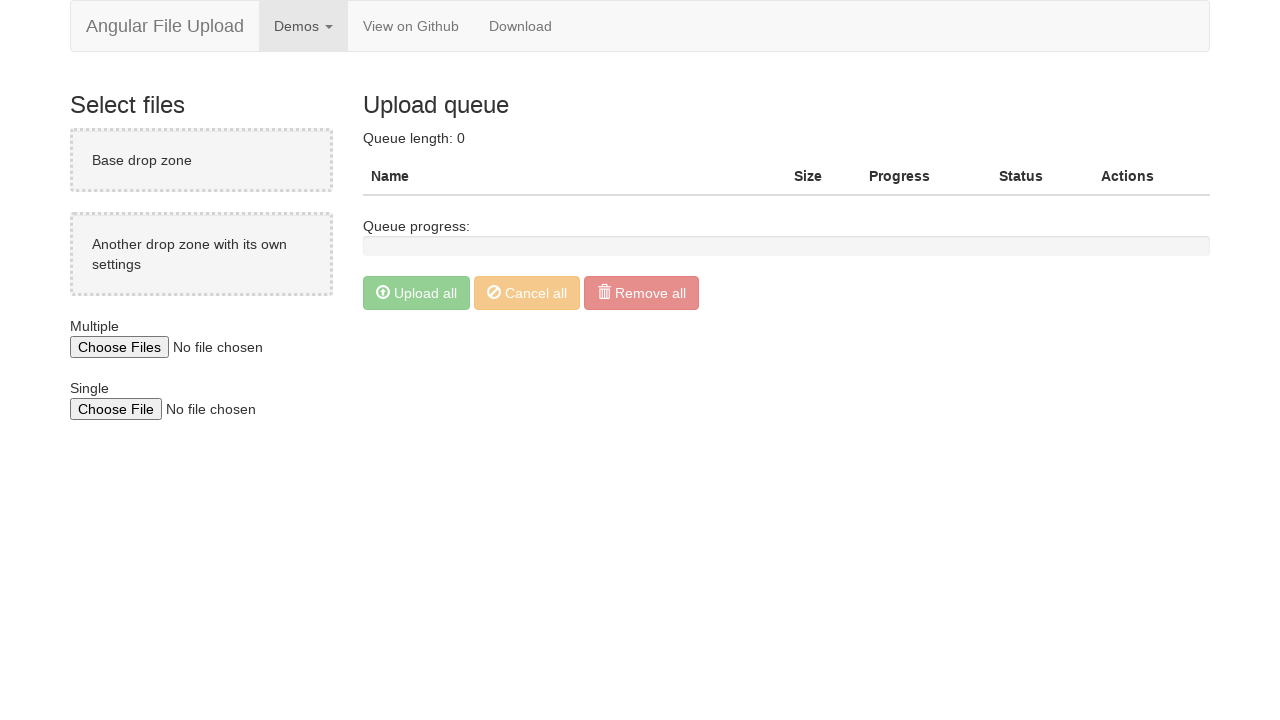

File input element appeared on the page
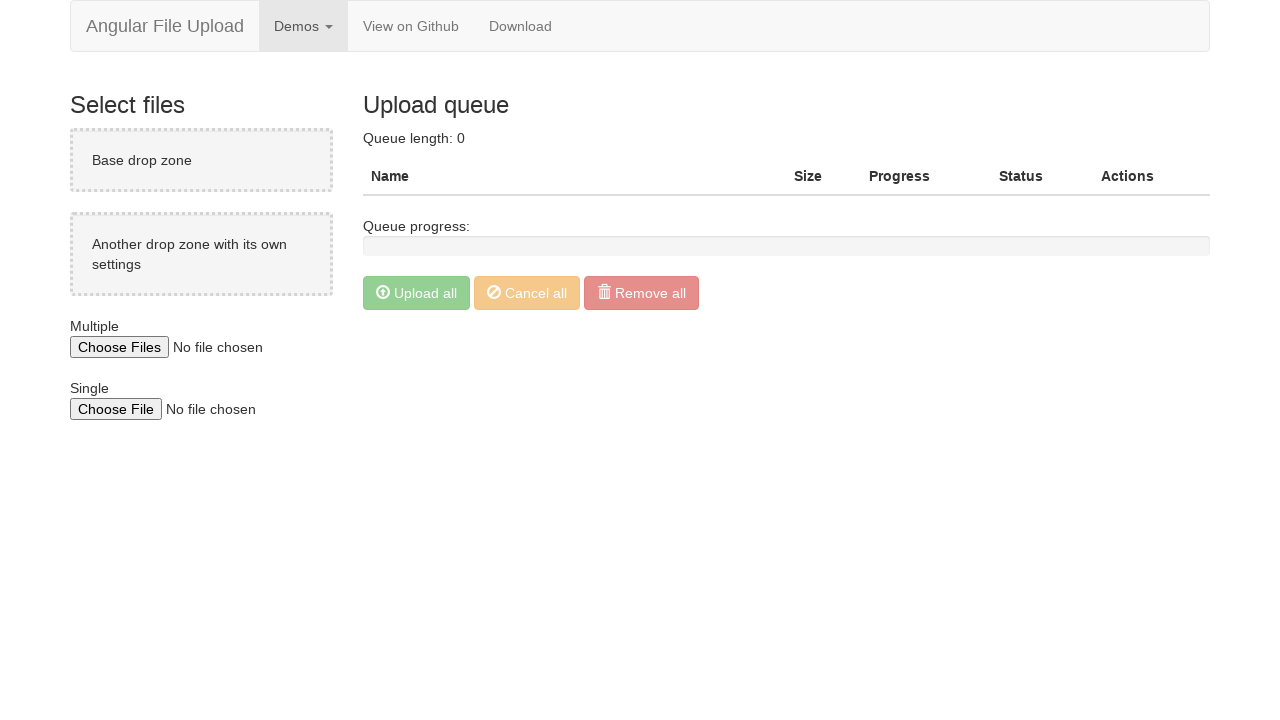

Selected and uploaded test file through file input element
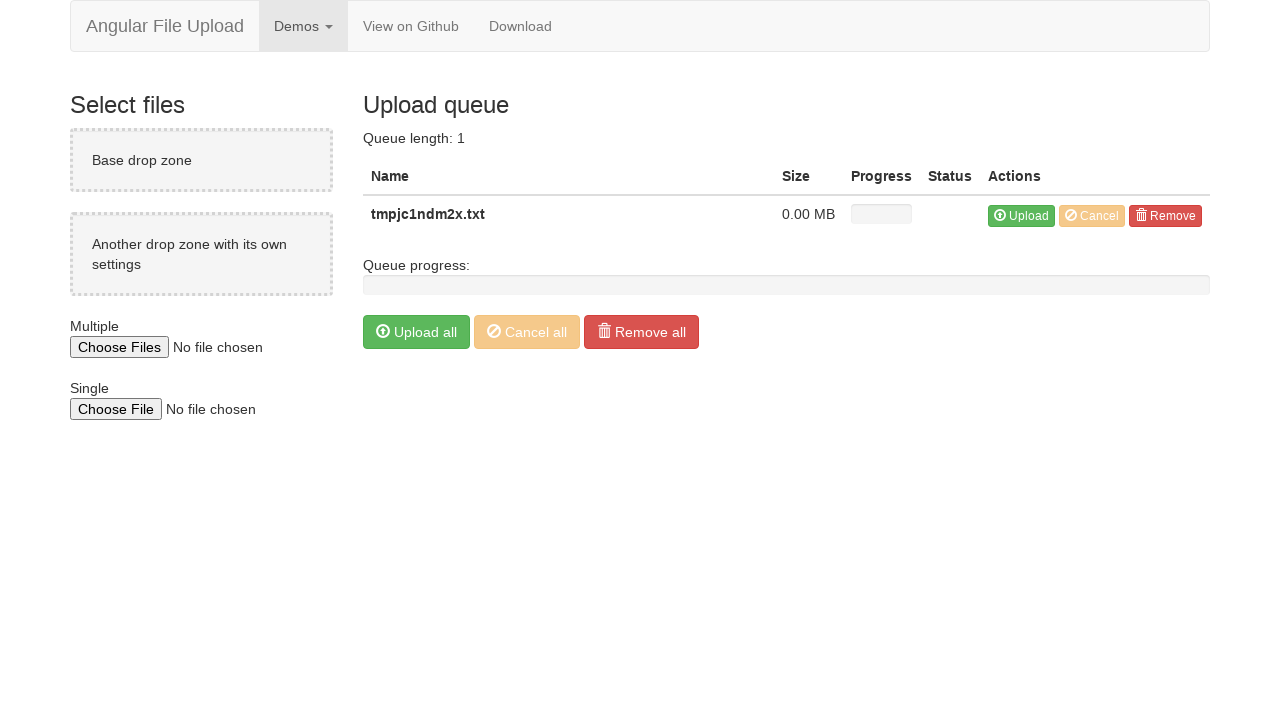

Cleaned up temporary test file
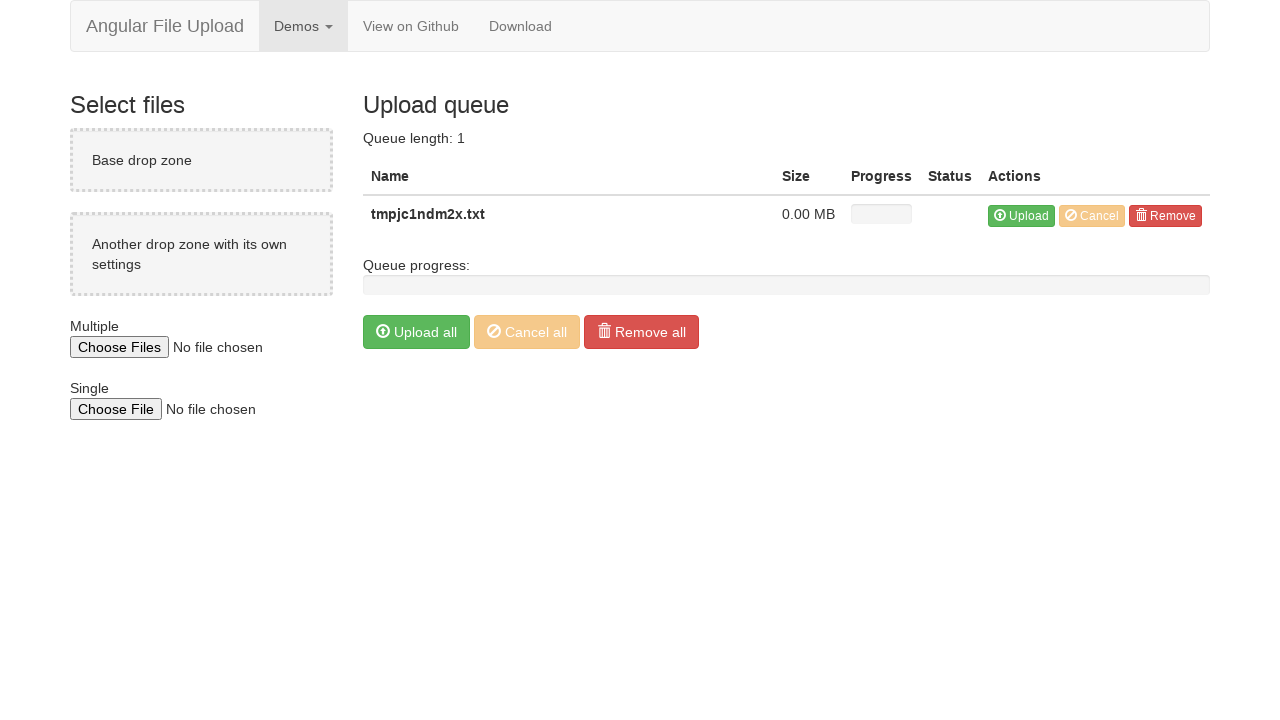

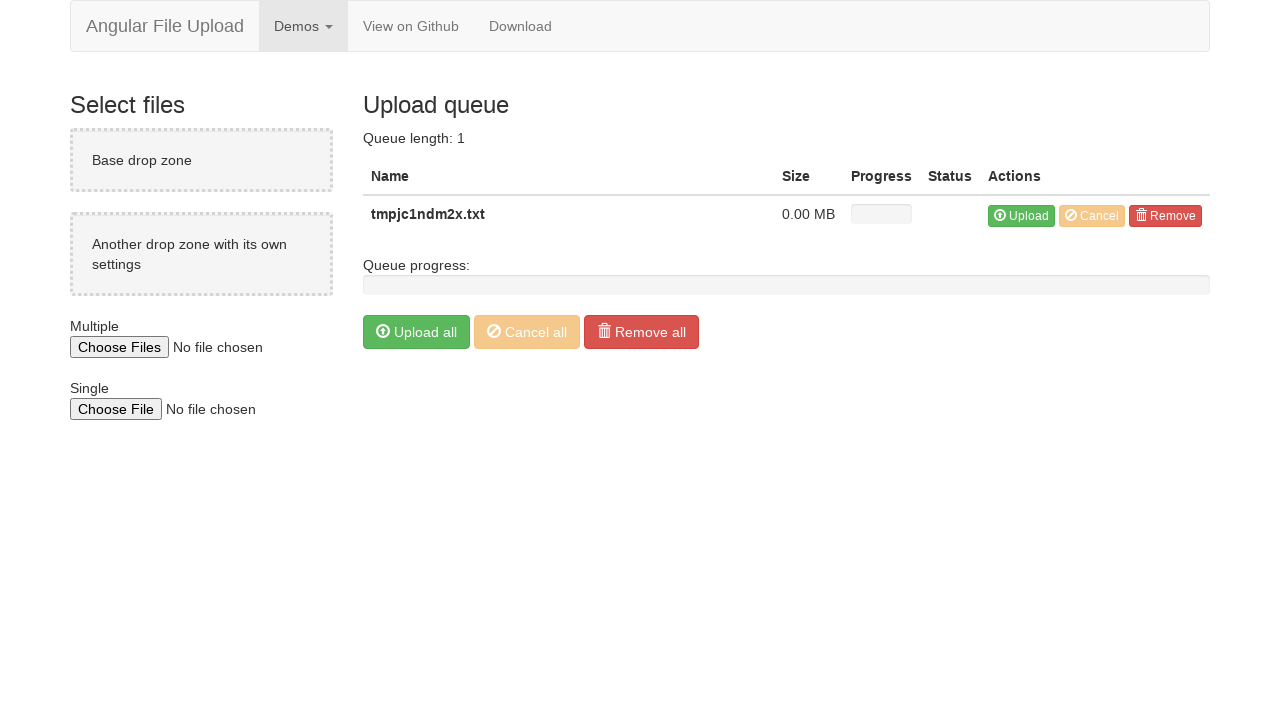